Fills out a form with first name, last name, and email fields, then submits it by pressing Enter

Starting URL: http://secure-retreat-92358.herokuapp.com

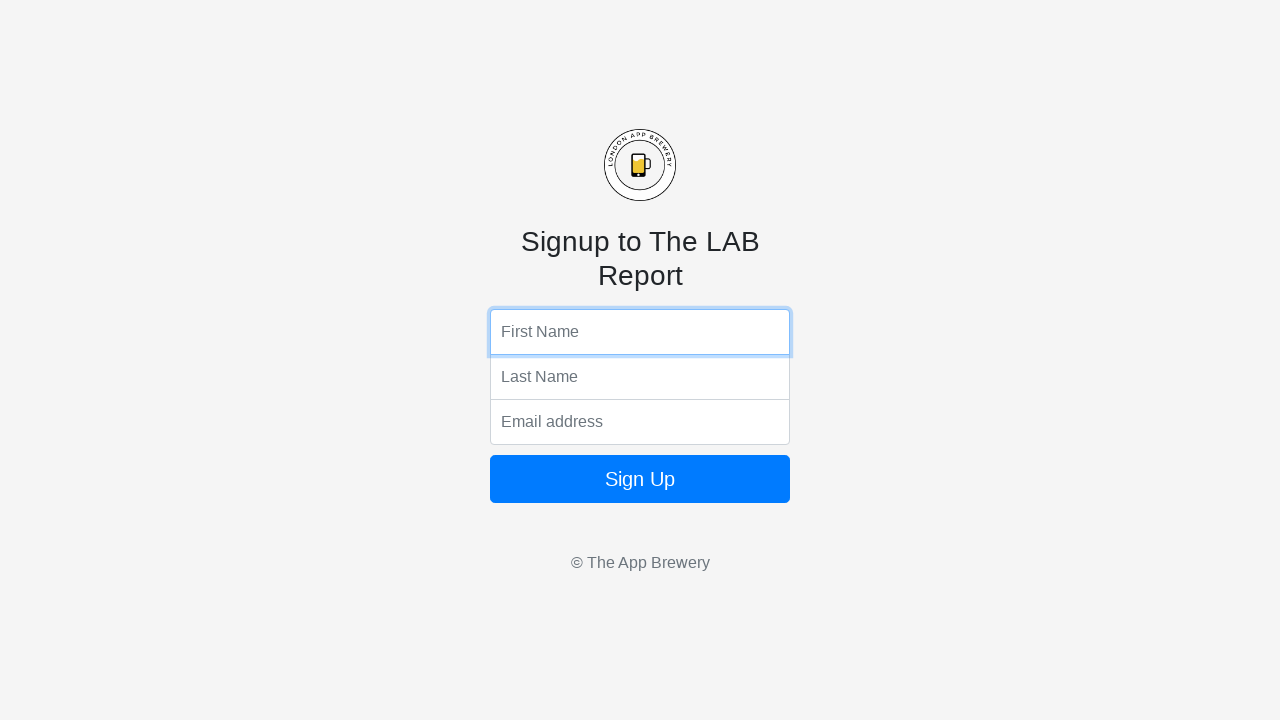

Filled first name field with 'Fred' on input[name='fName']
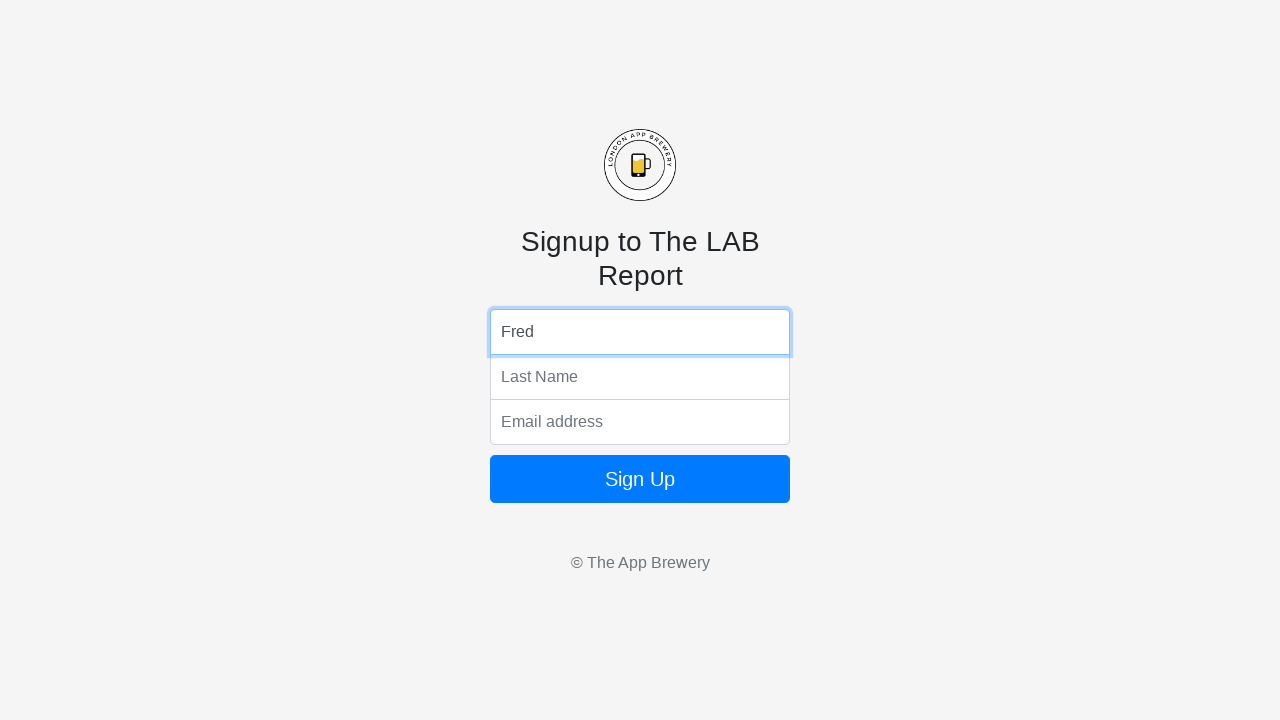

Filled last name field with 'Mercury' on input[name='lName']
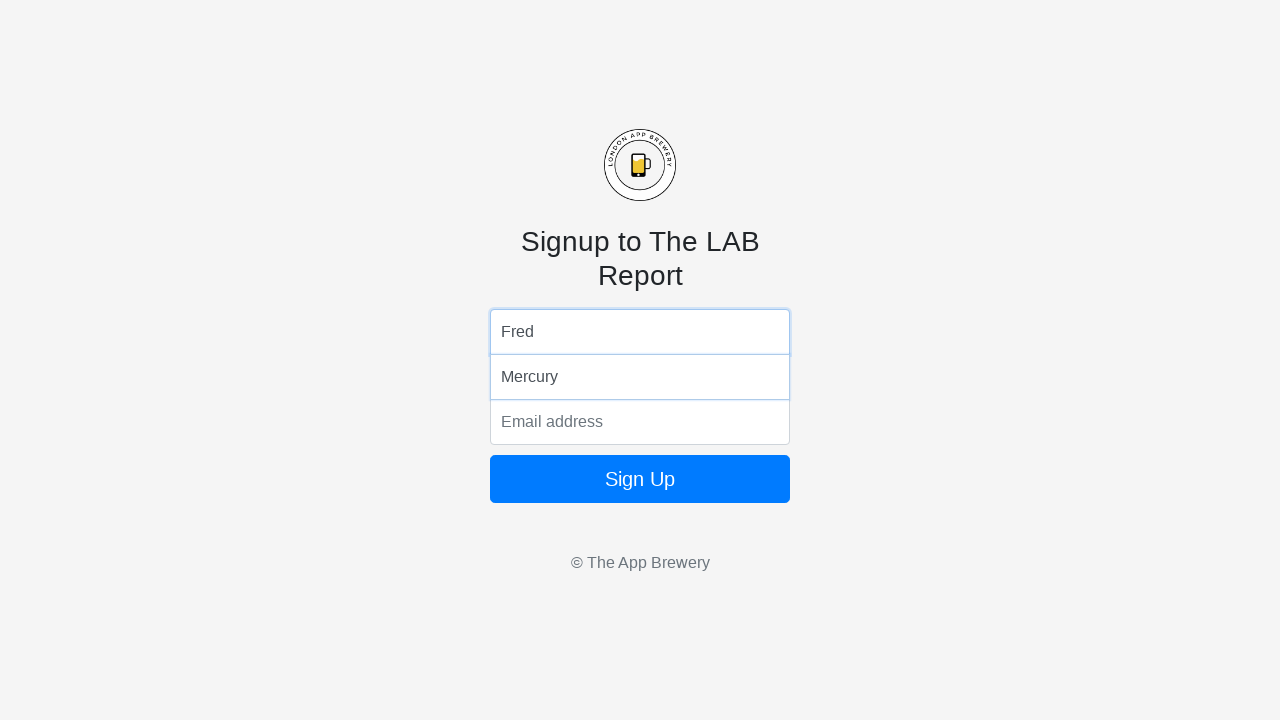

Filled email field with 'FreddyBoi123@Mercury.ca' on input[name='email']
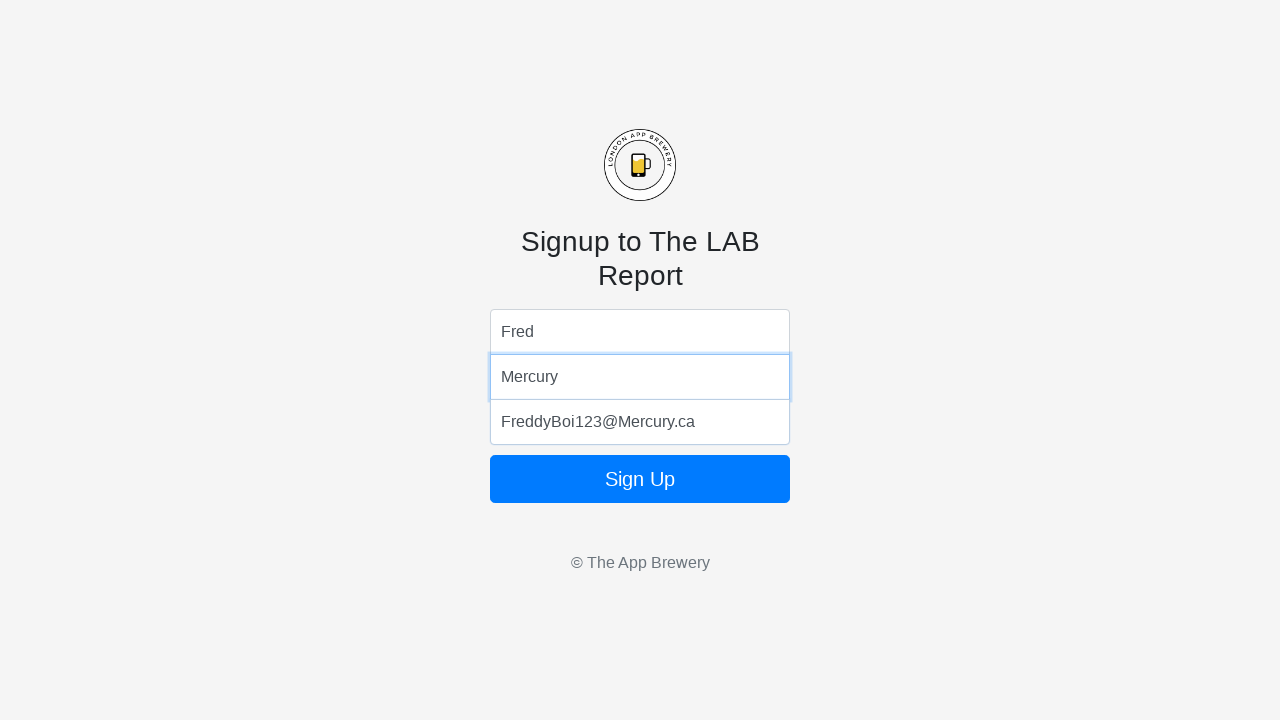

Submitted form by pressing Enter on email field on input[name='email']
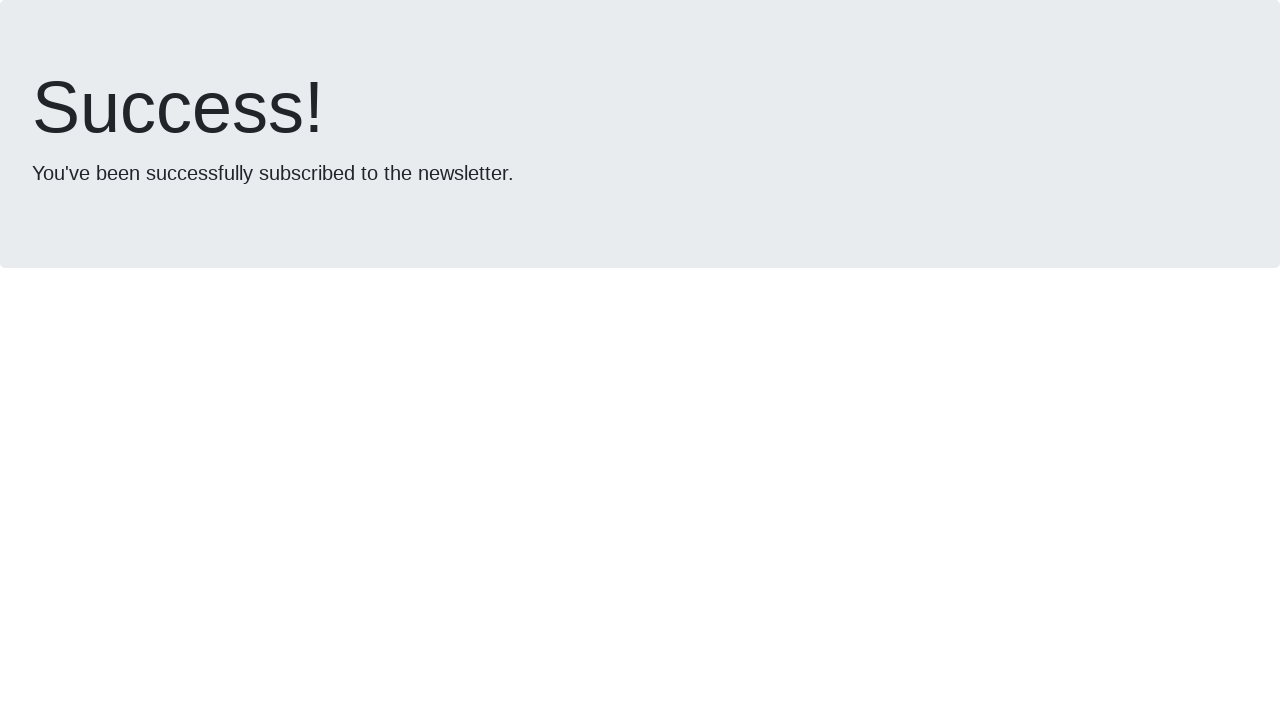

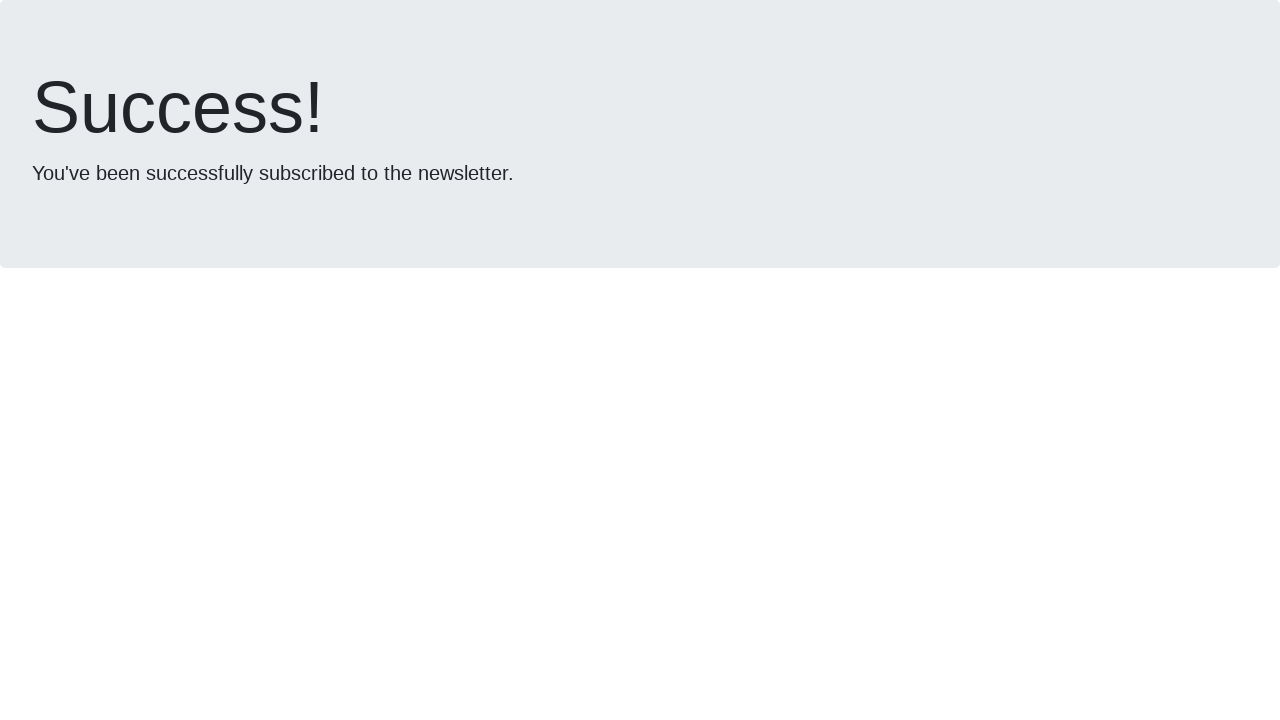